Navigates to Selenium website, opens a dropdown menu and clicks on the Events link within the dropdown

Starting URL: https://www.selenium.dev/

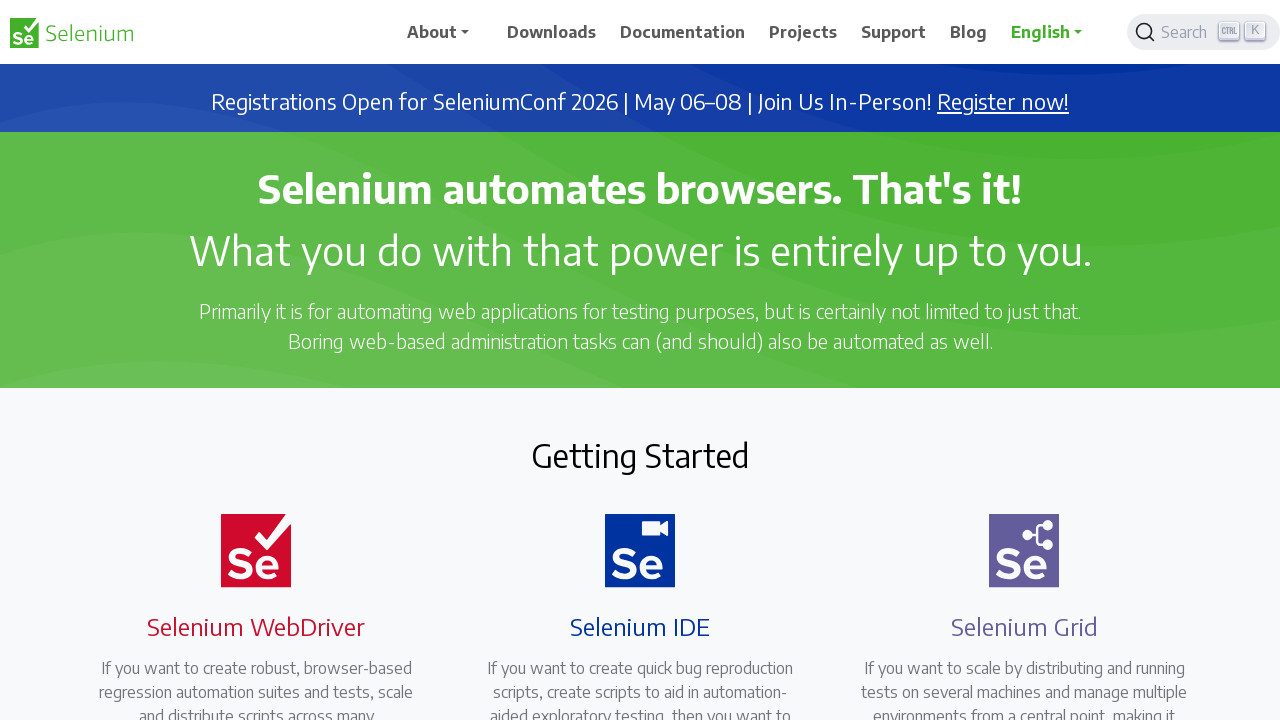

Navigated to Selenium website
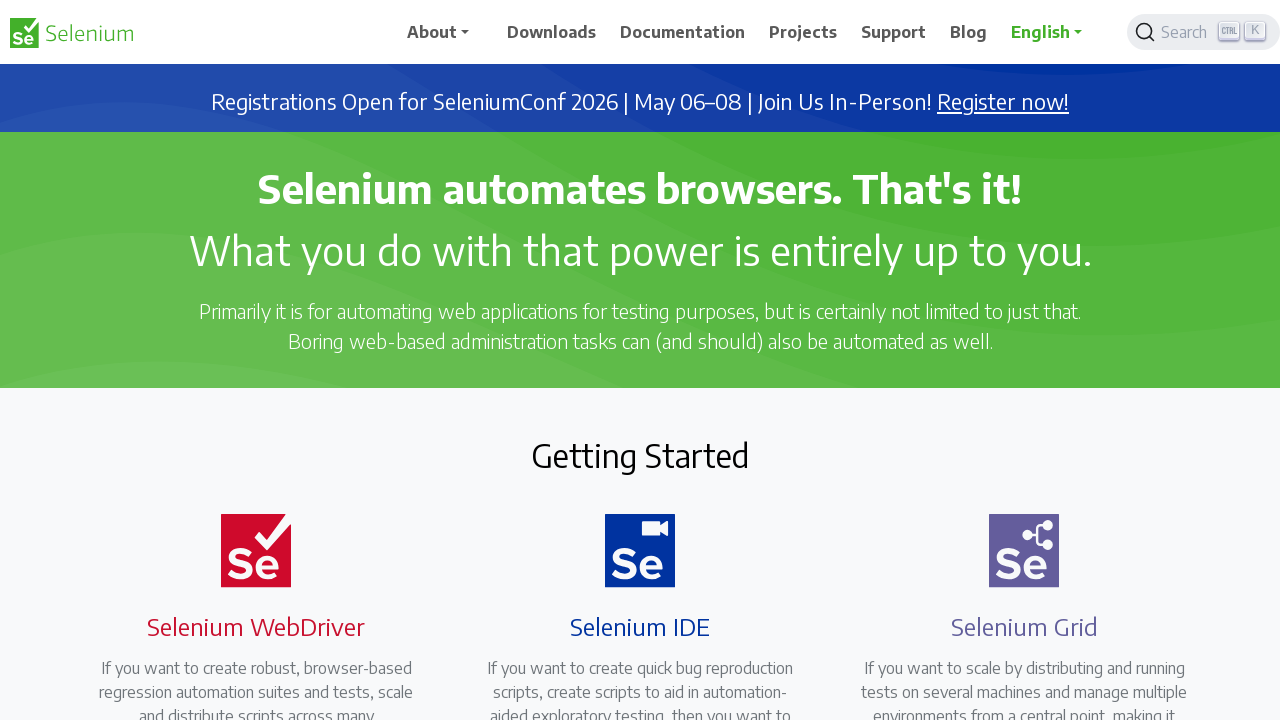

Clicked dropdown button to open menu at (445, 32) on xpath=//*[@id="navbarDropdown"]
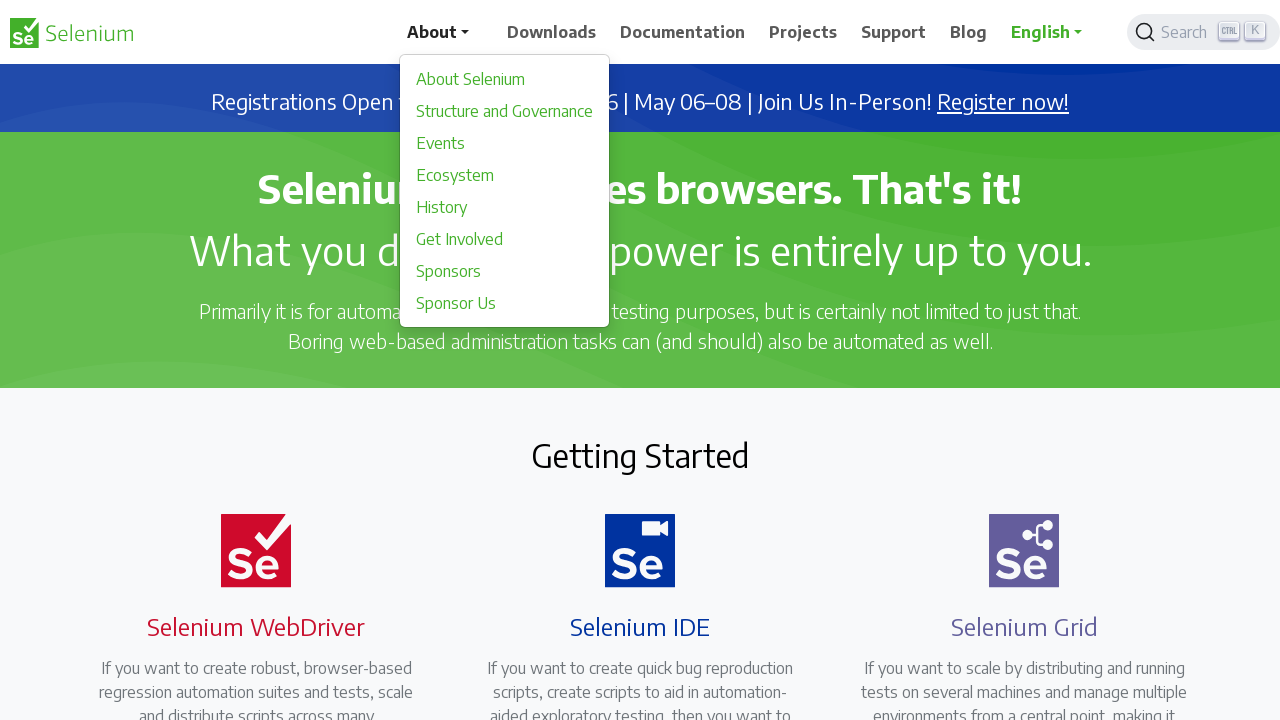

Clicked Events link in dropdown menu at (505, 143) on text="Events"
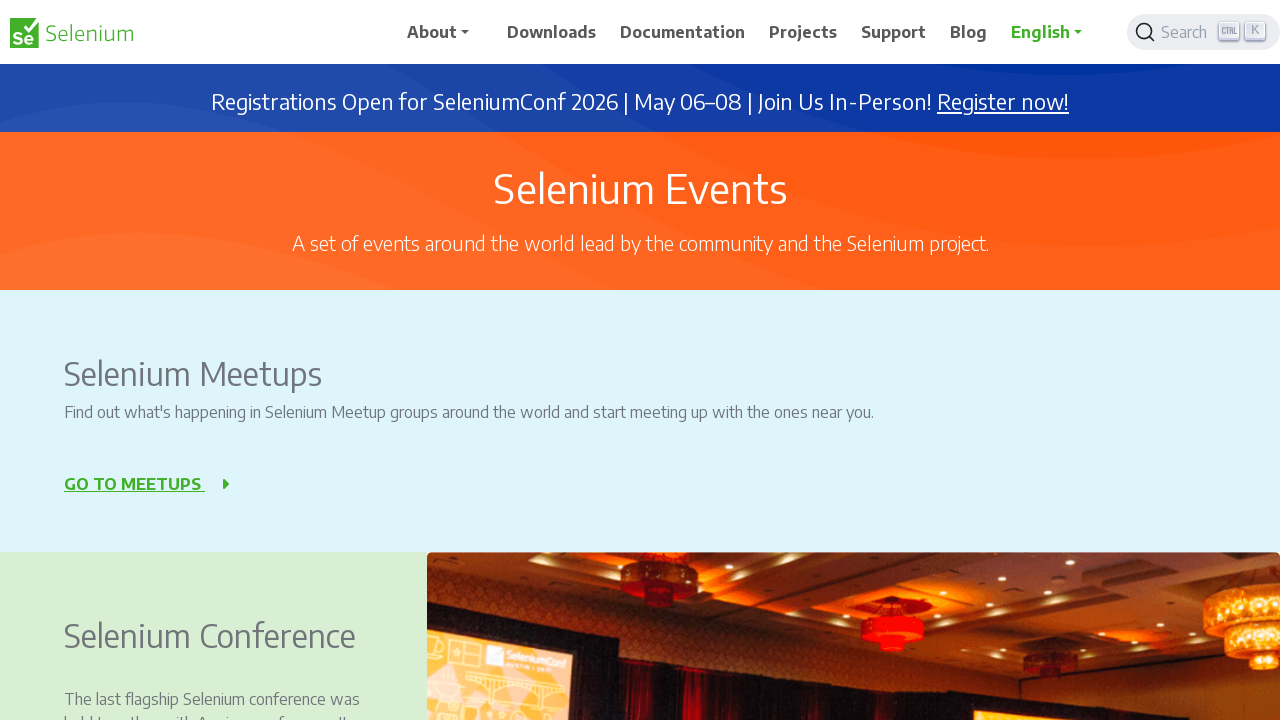

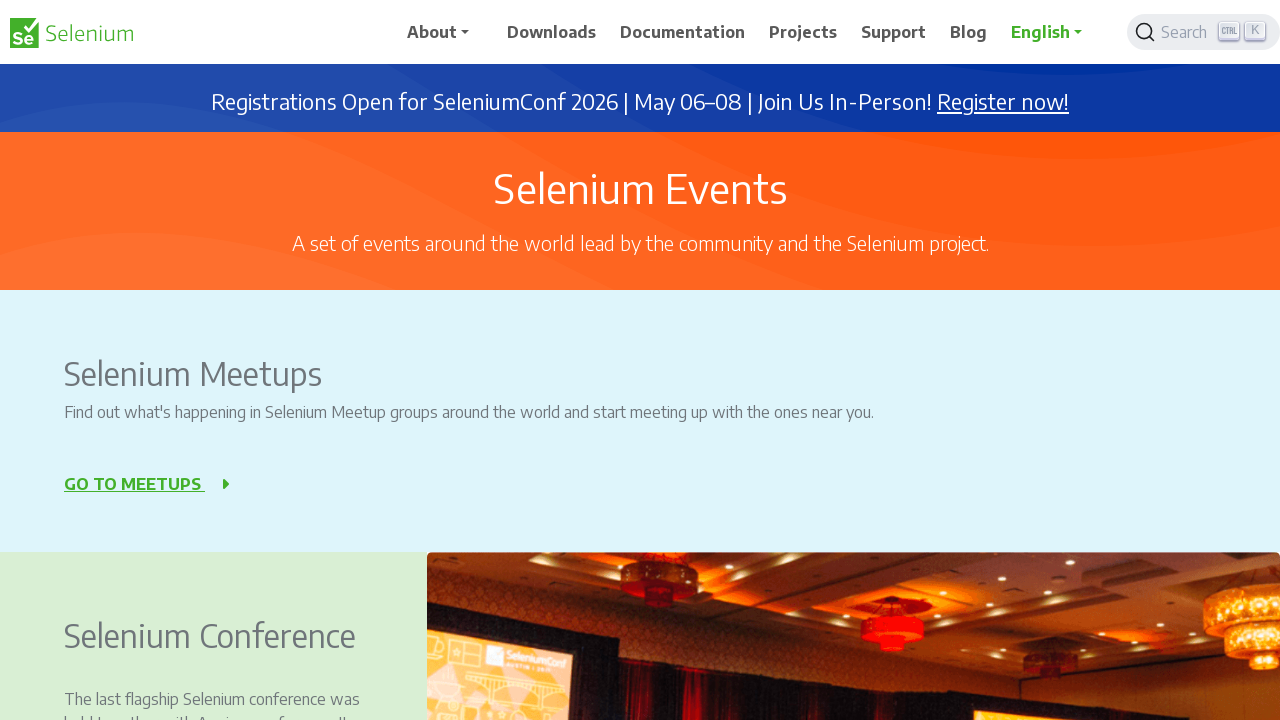